Tests the Playwright homepage by verifying the page title contains "Playwright", checking that the "Get Started" link has the correct href attribute, clicking it, and verifying navigation to the intro page.

Starting URL: https://playwright.dev

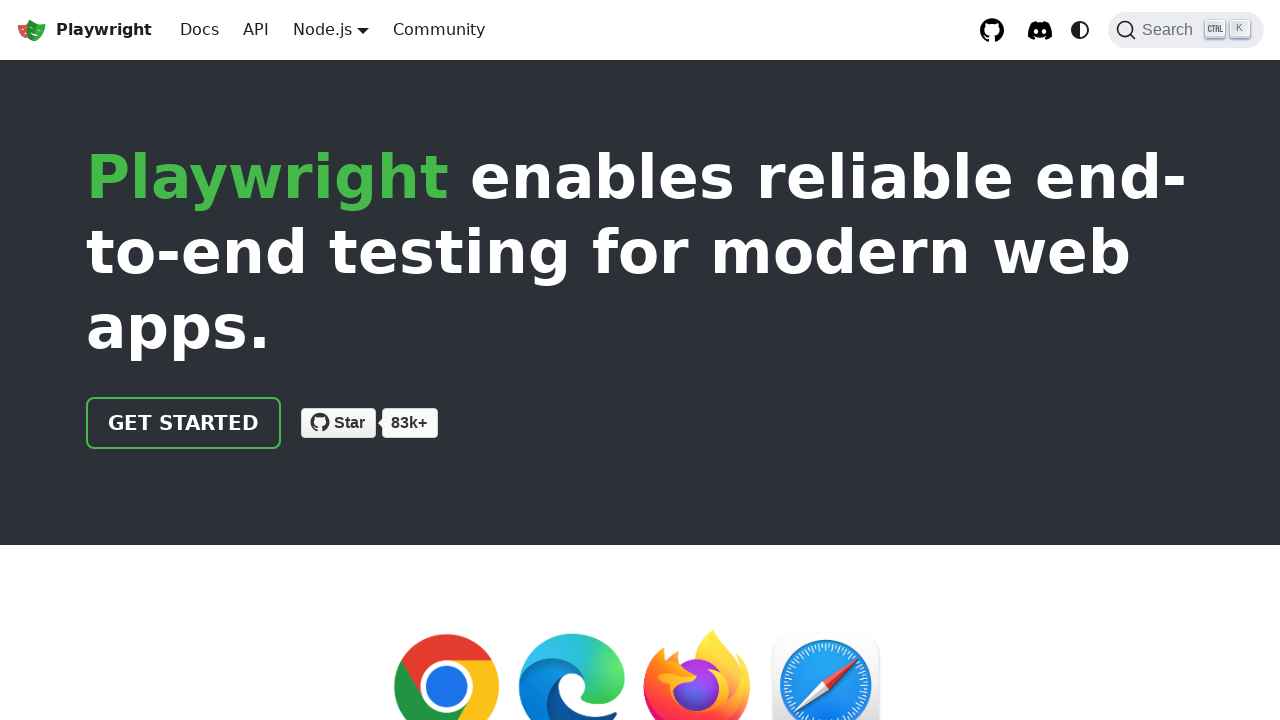

Verified page title contains 'Playwright'
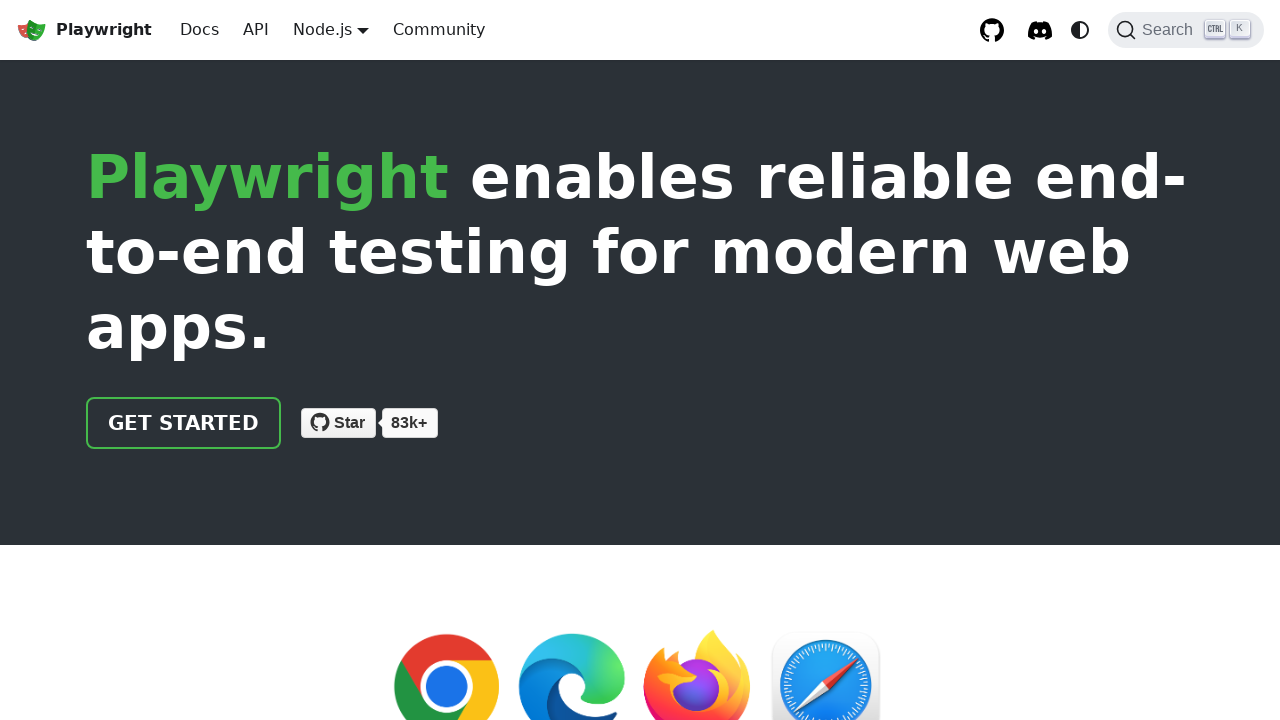

Located 'Get Started' link on homepage
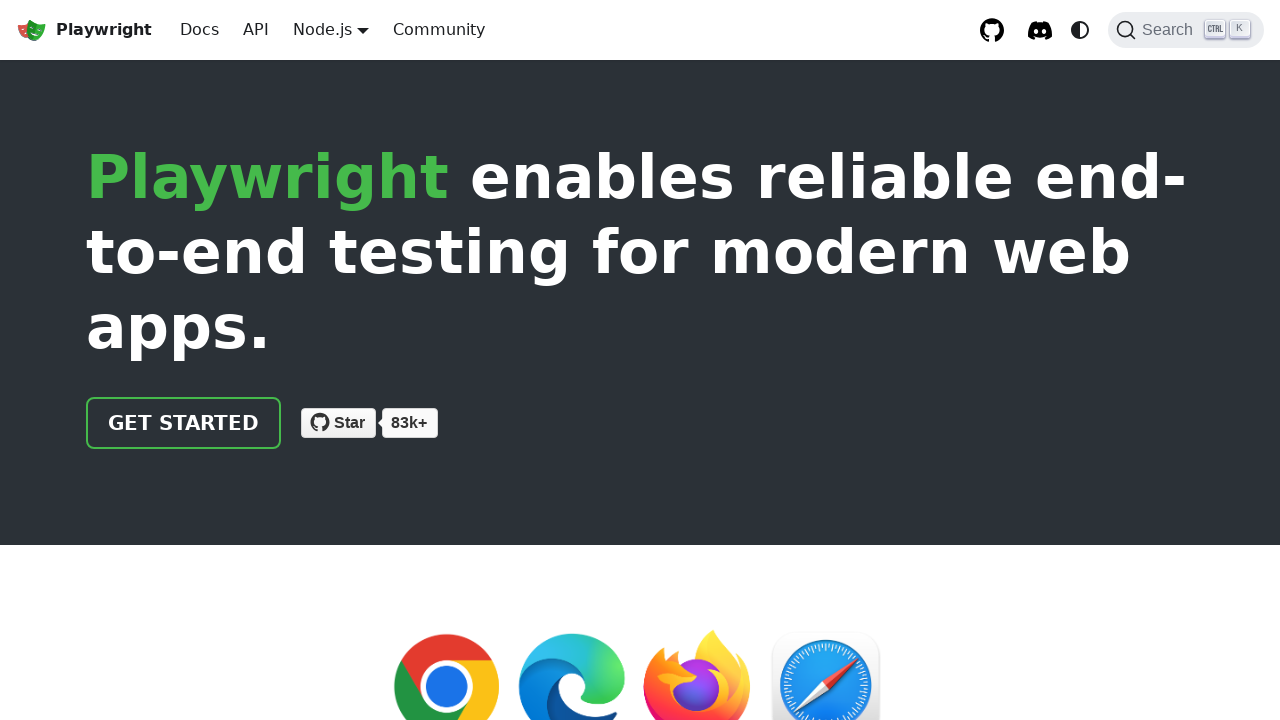

Verified 'Get Started' link has correct href='/docs/intro'
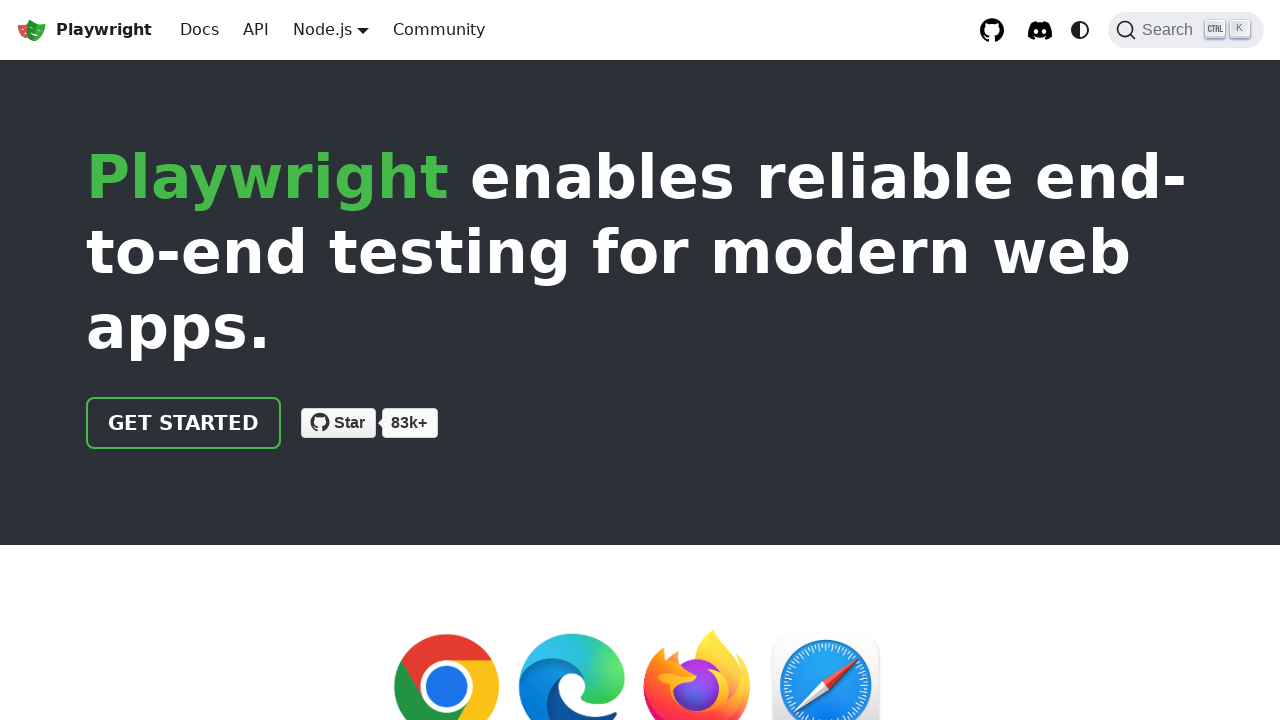

Clicked 'Get Started' link at (184, 423) on text=Get Started
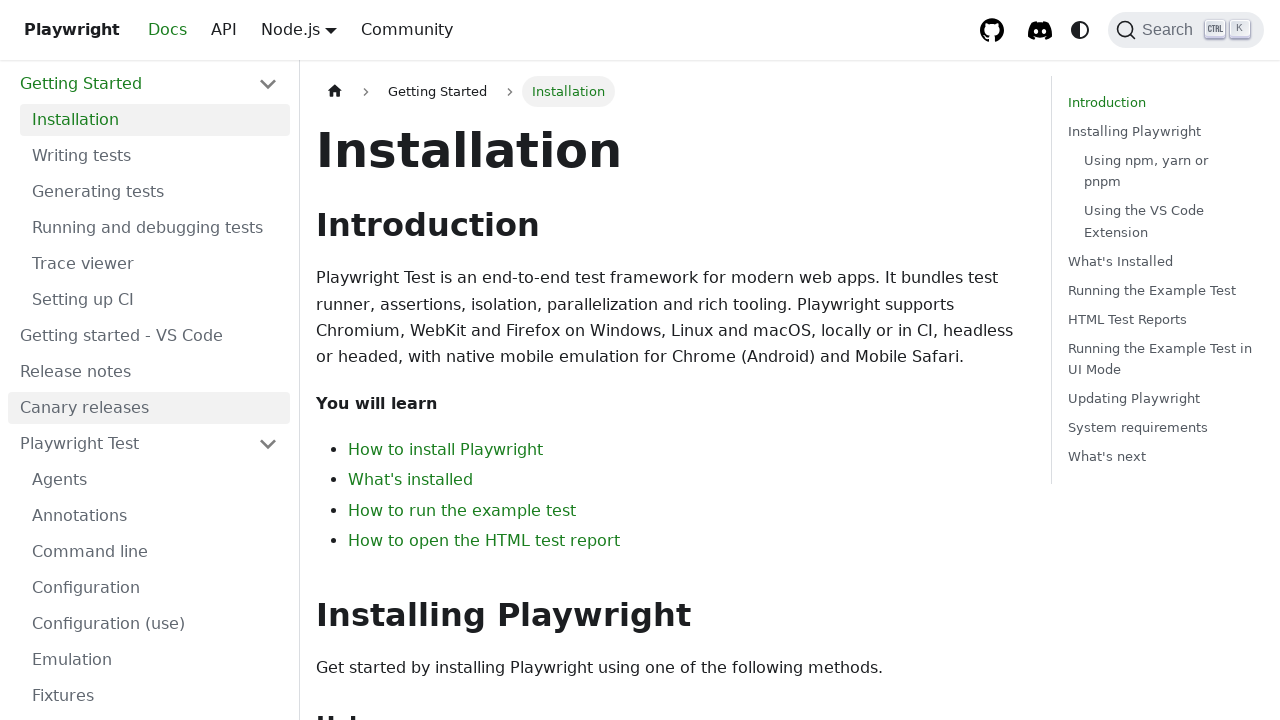

Navigation completed and verified URL contains 'intro'
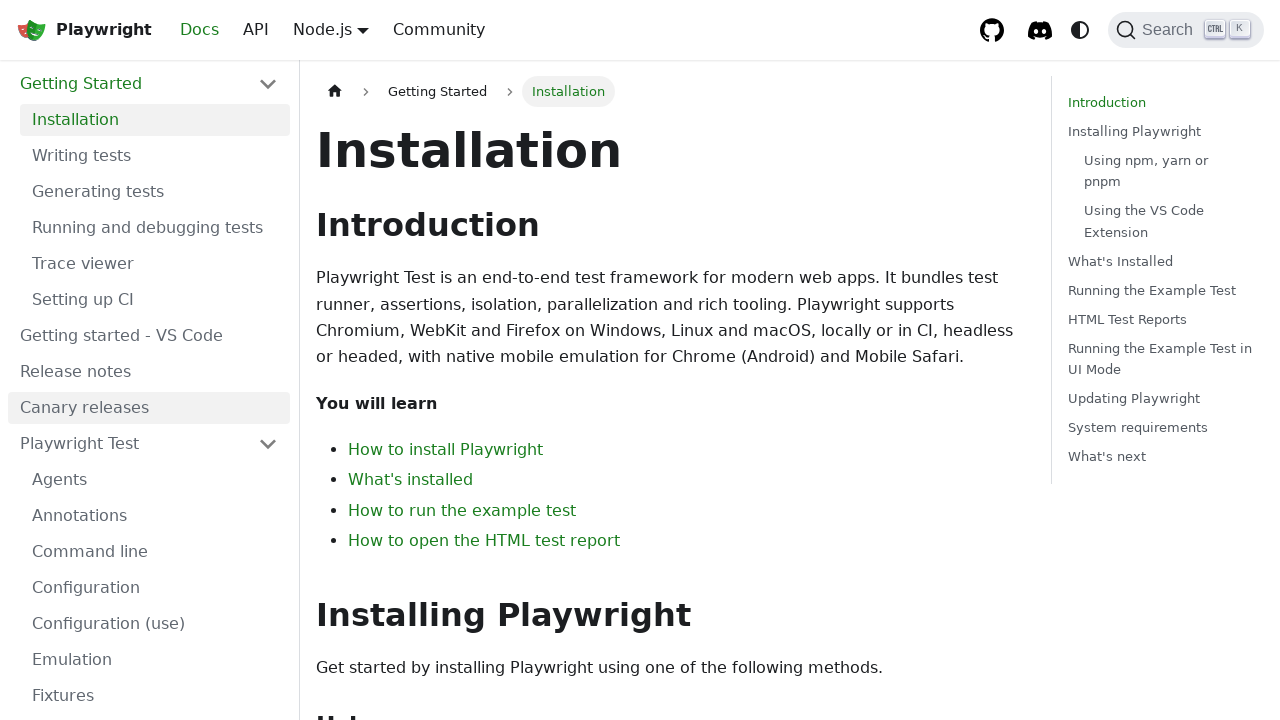

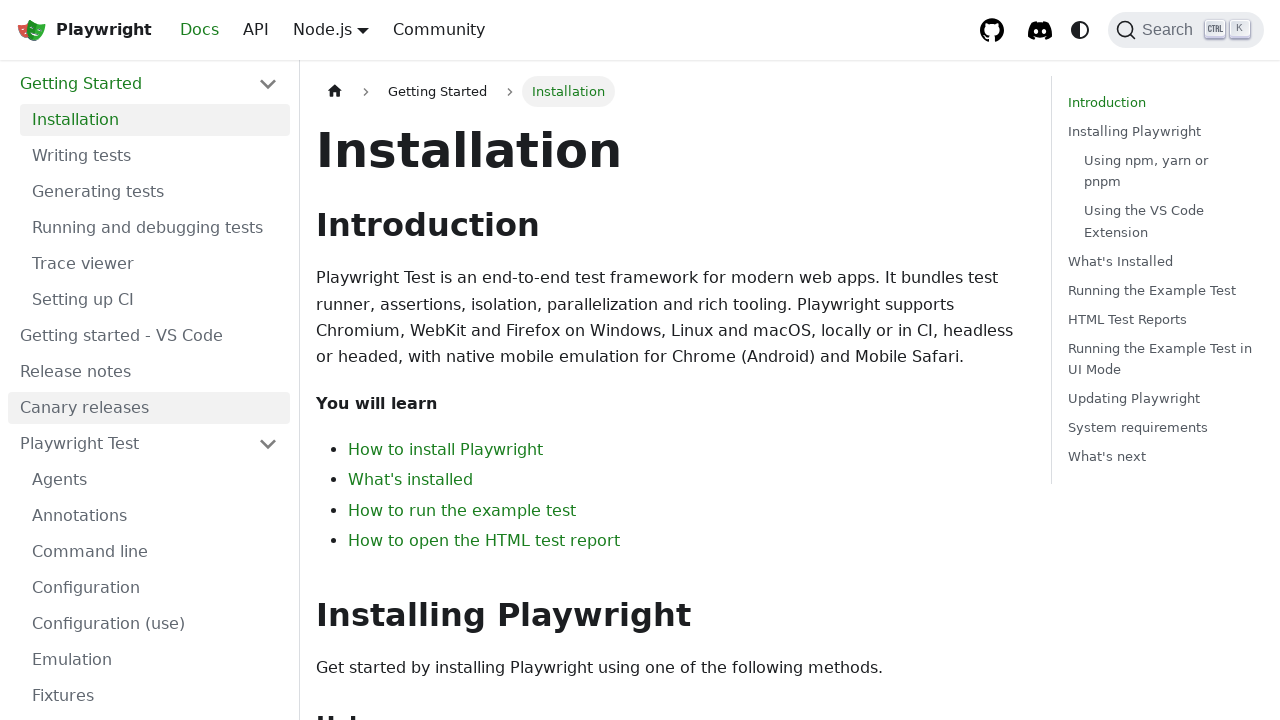